Tests that clicking the dark mode toggle changes the canvas background color.

Starting URL: https://b546b19e.idle-alchemy.pages.dev

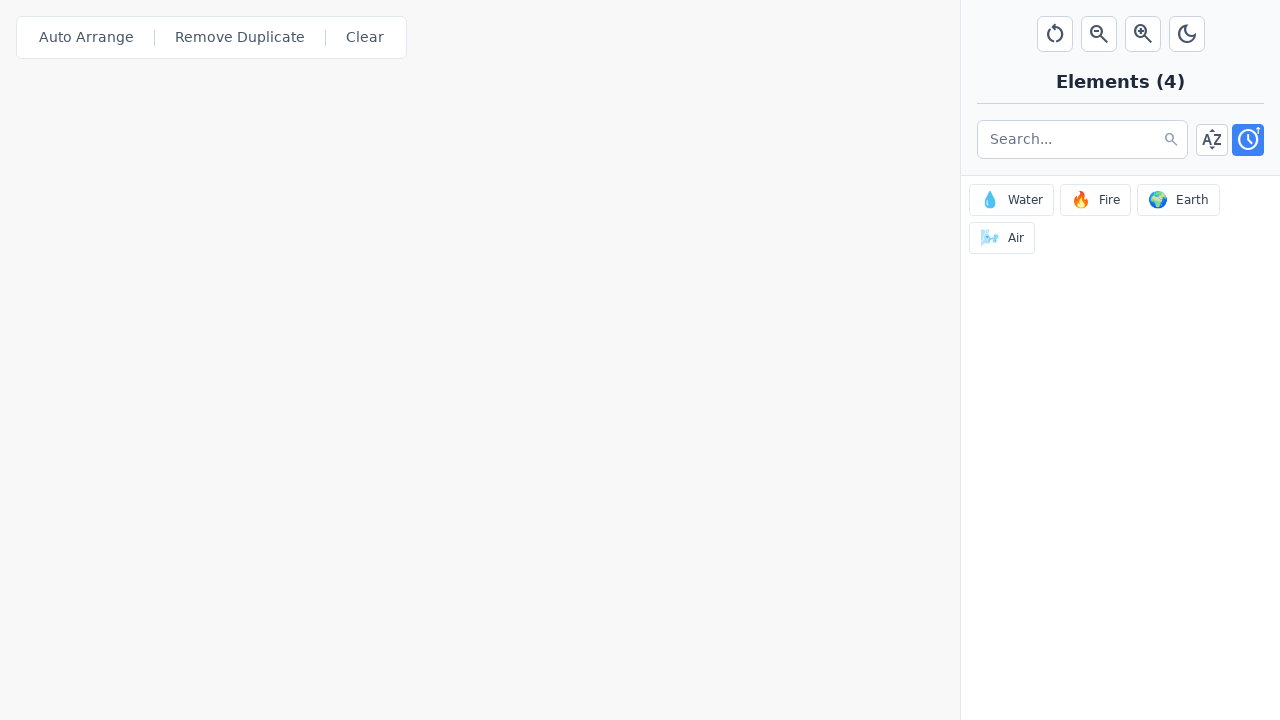

Canvas element loaded in game container
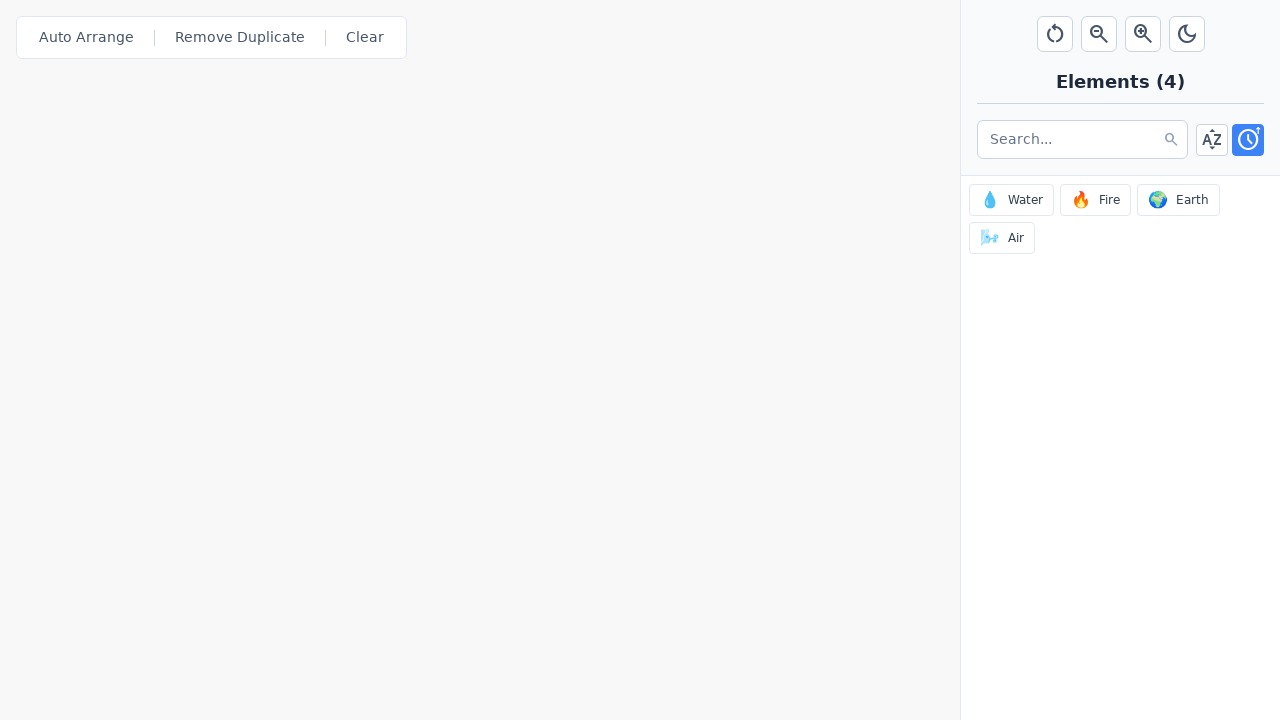

Waited 1000ms for modal to fully close
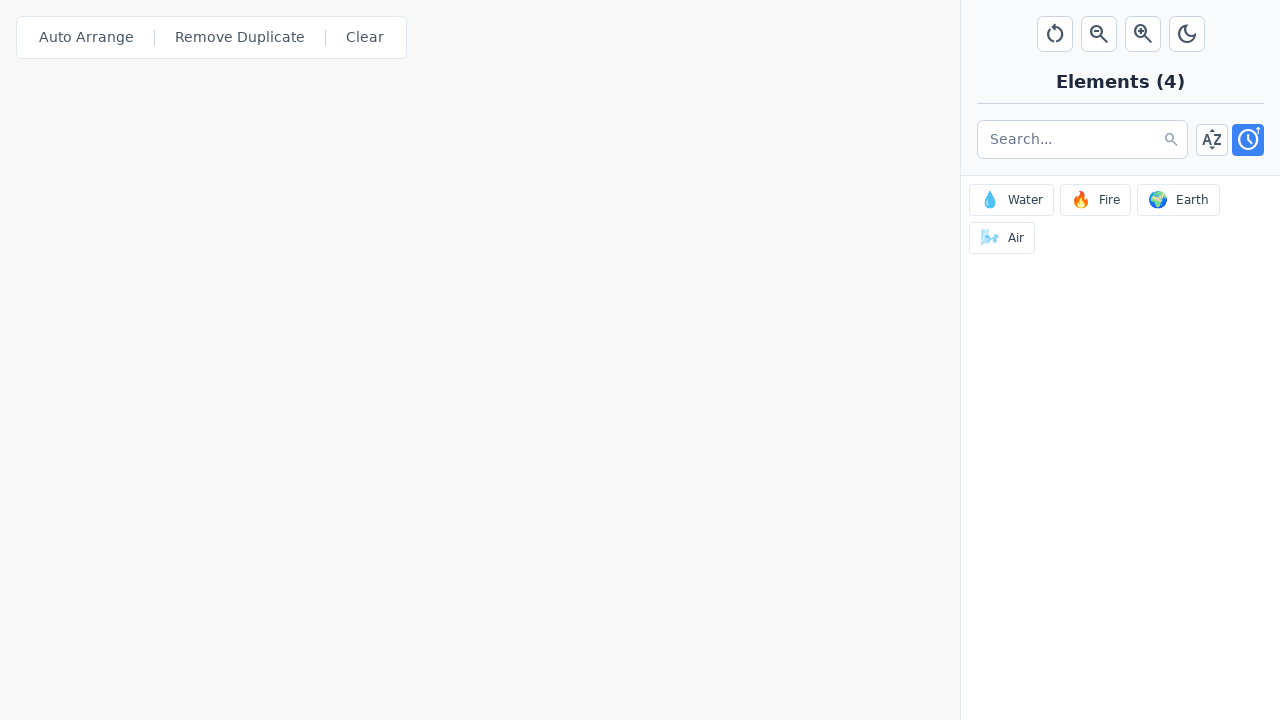

Retrieved initial canvas background color: 16316664
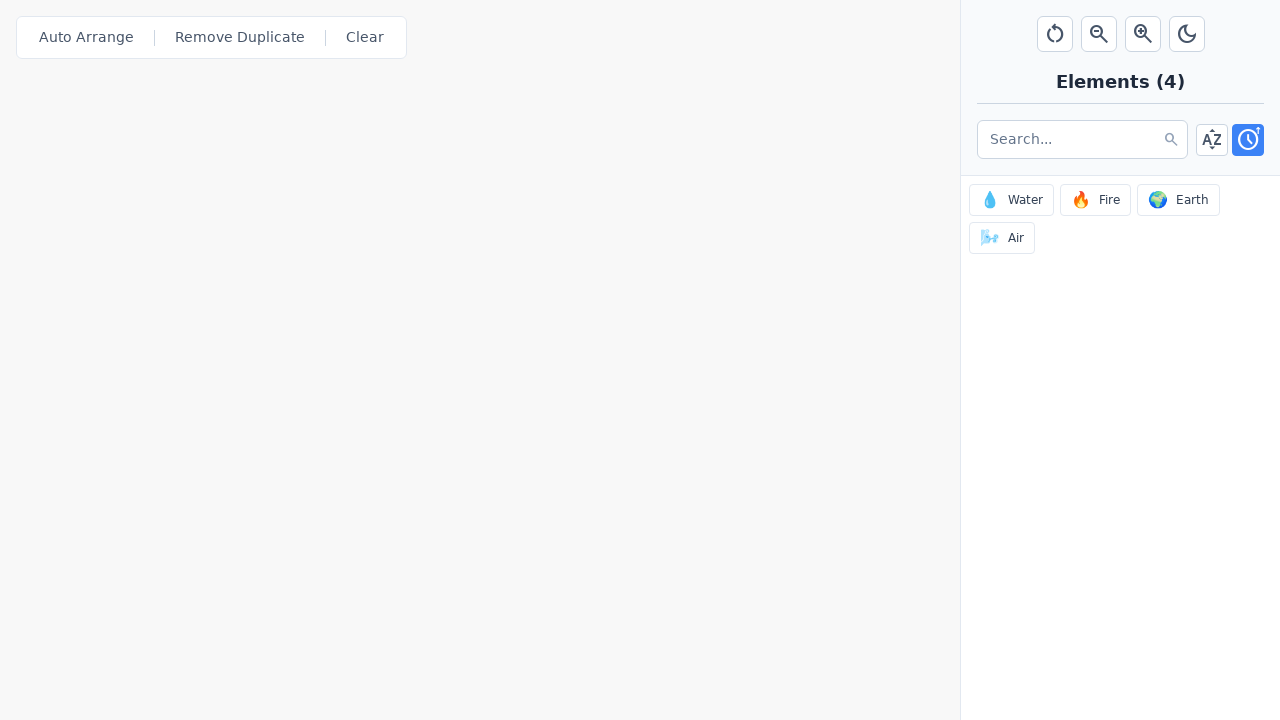

Clicked dark mode toggle button at (1186, 34) on #dark-mode-toggle
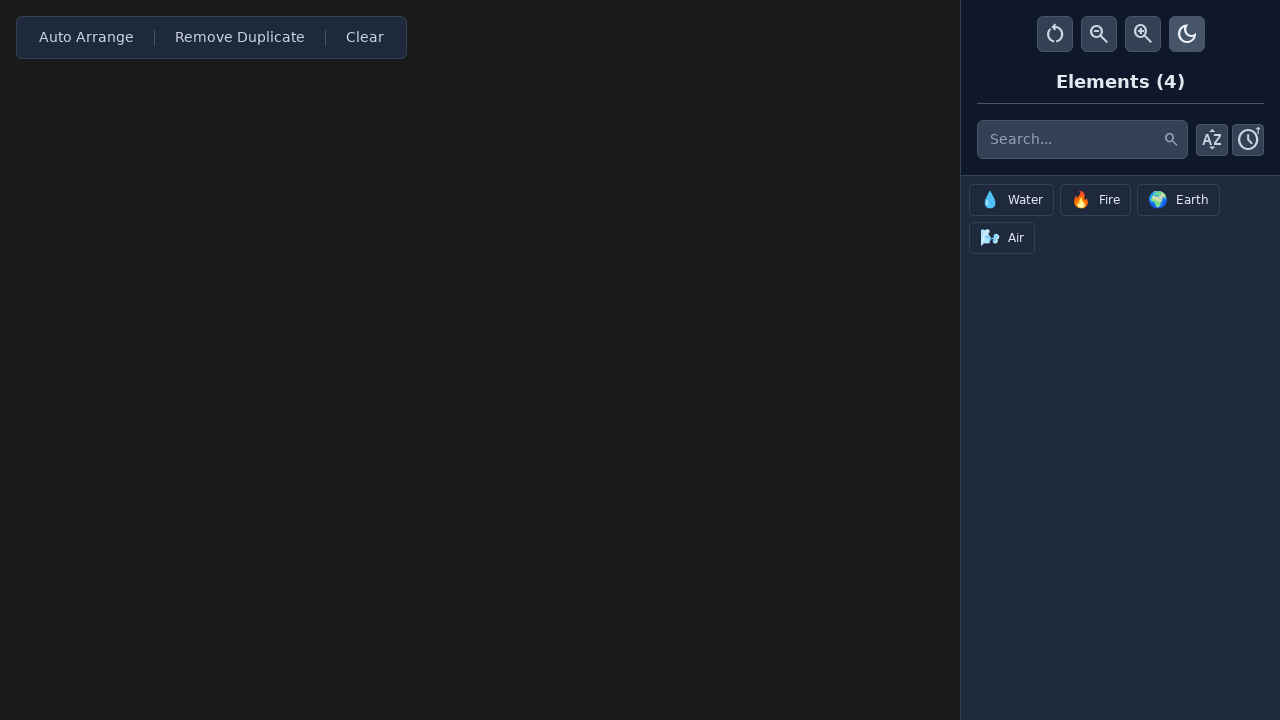

Waited 500ms for dark mode transition to complete
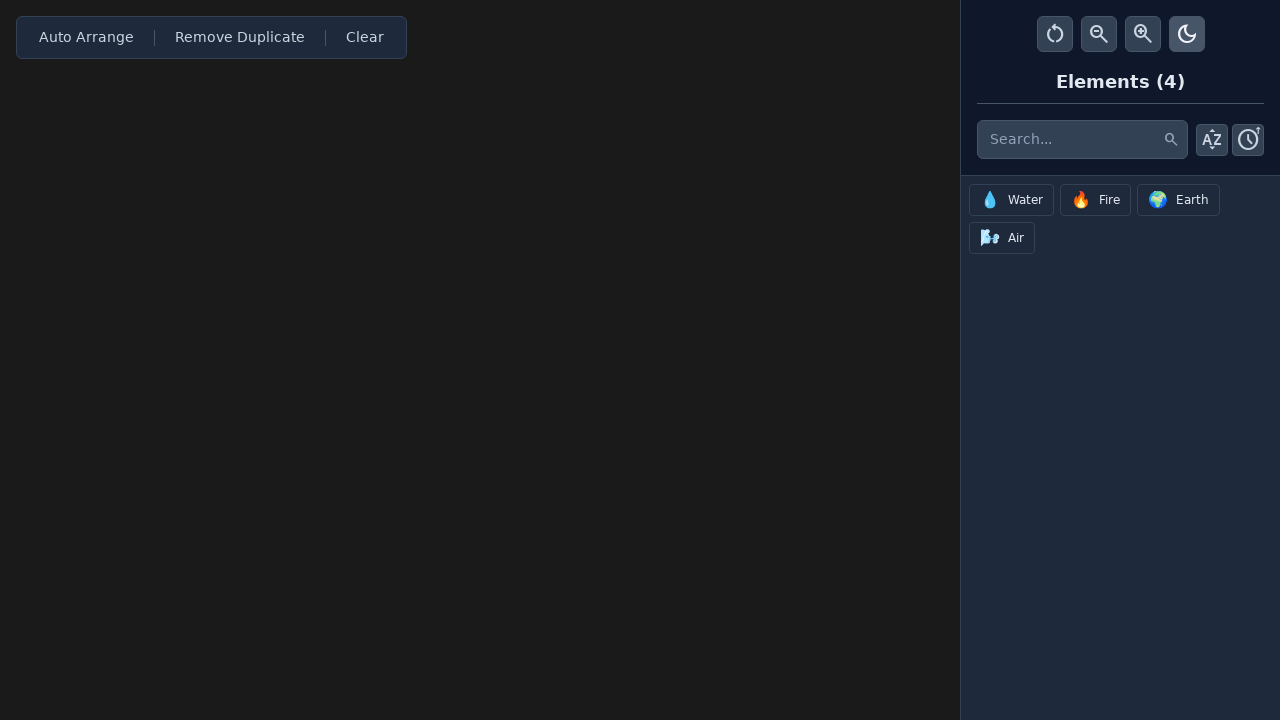

Retrieved new canvas background color after dark mode toggle: 1710618
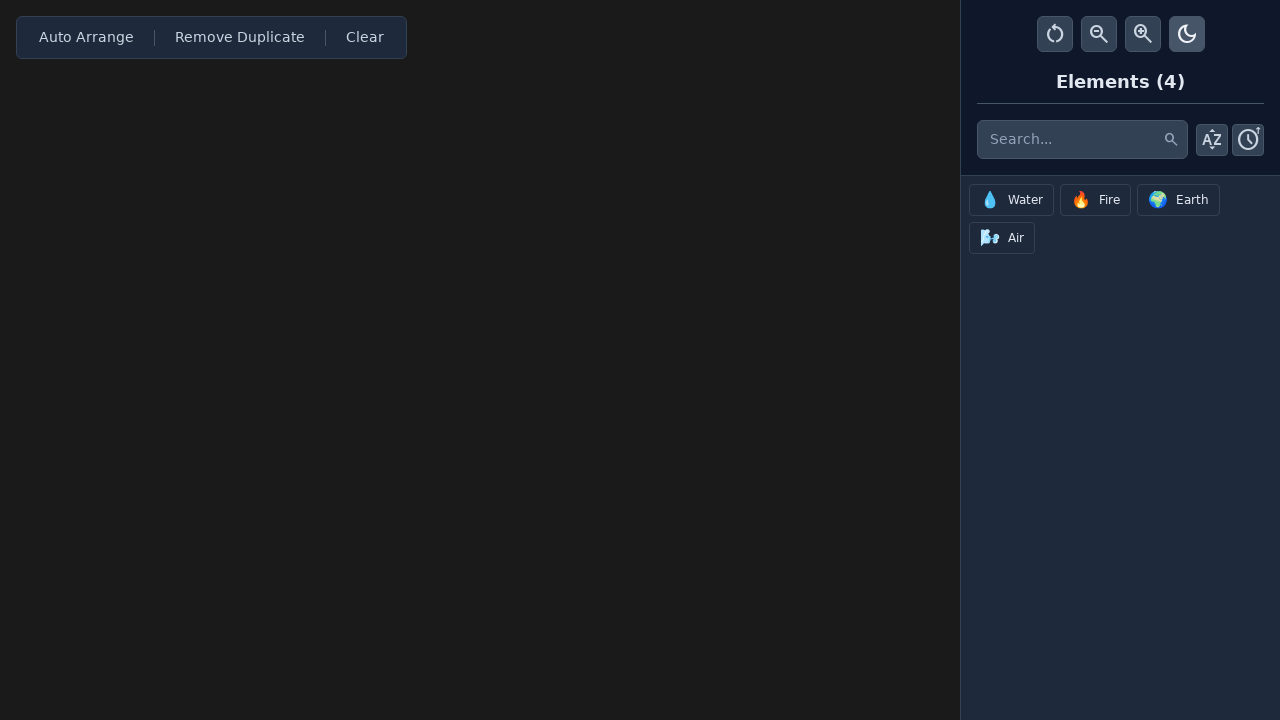

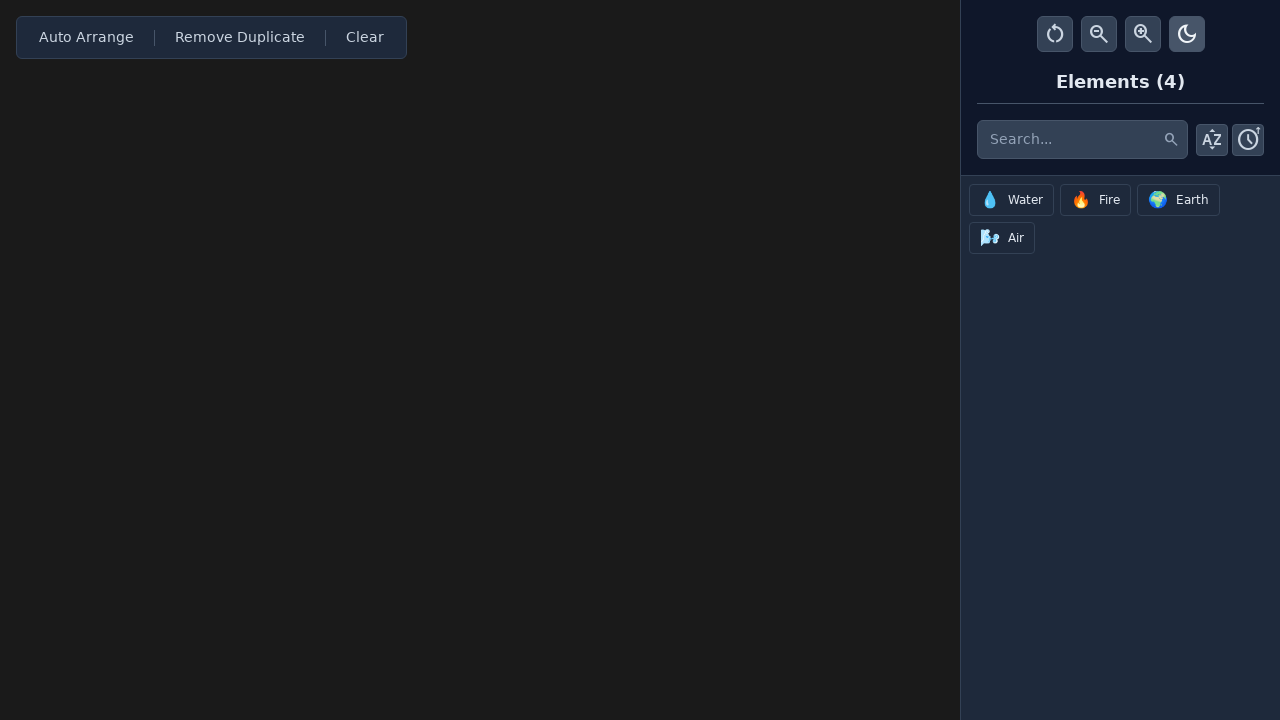